Tests DuckDuckGo search functionality by entering a search term and clicking the search button

Starting URL: https://www.duckduckgo.com

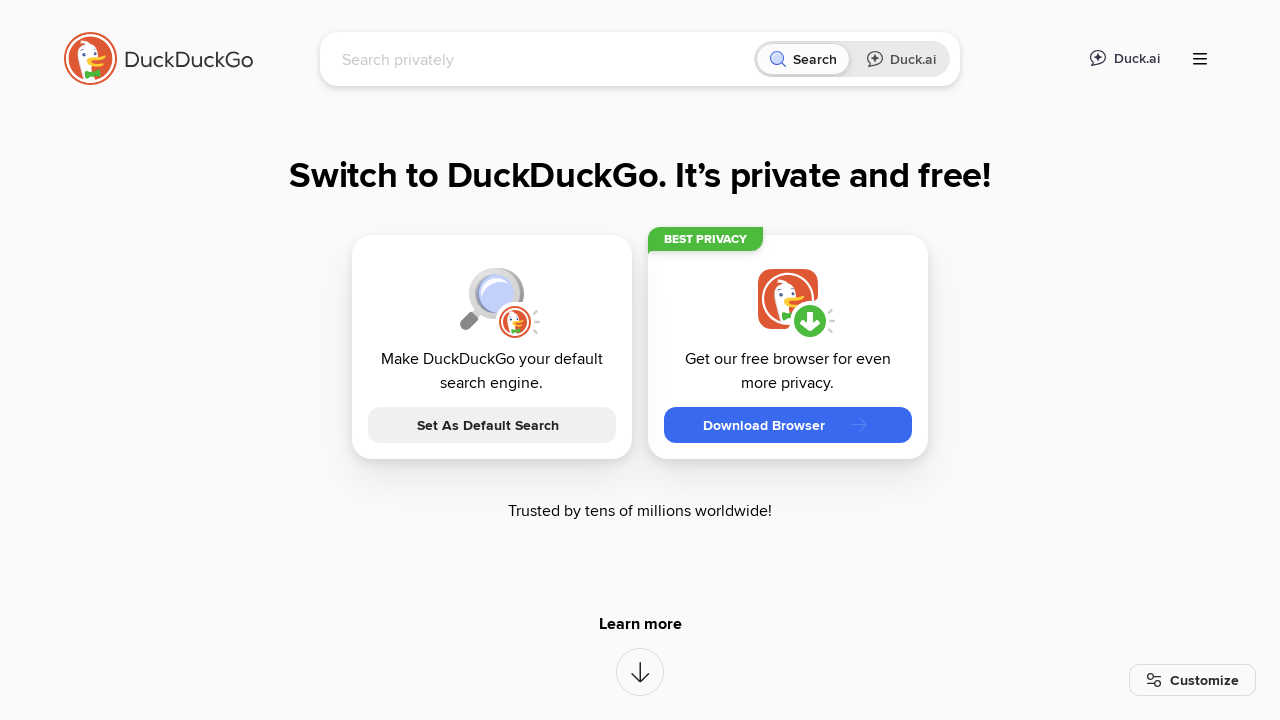

Filled search box with 'panda' on #searchbox_input
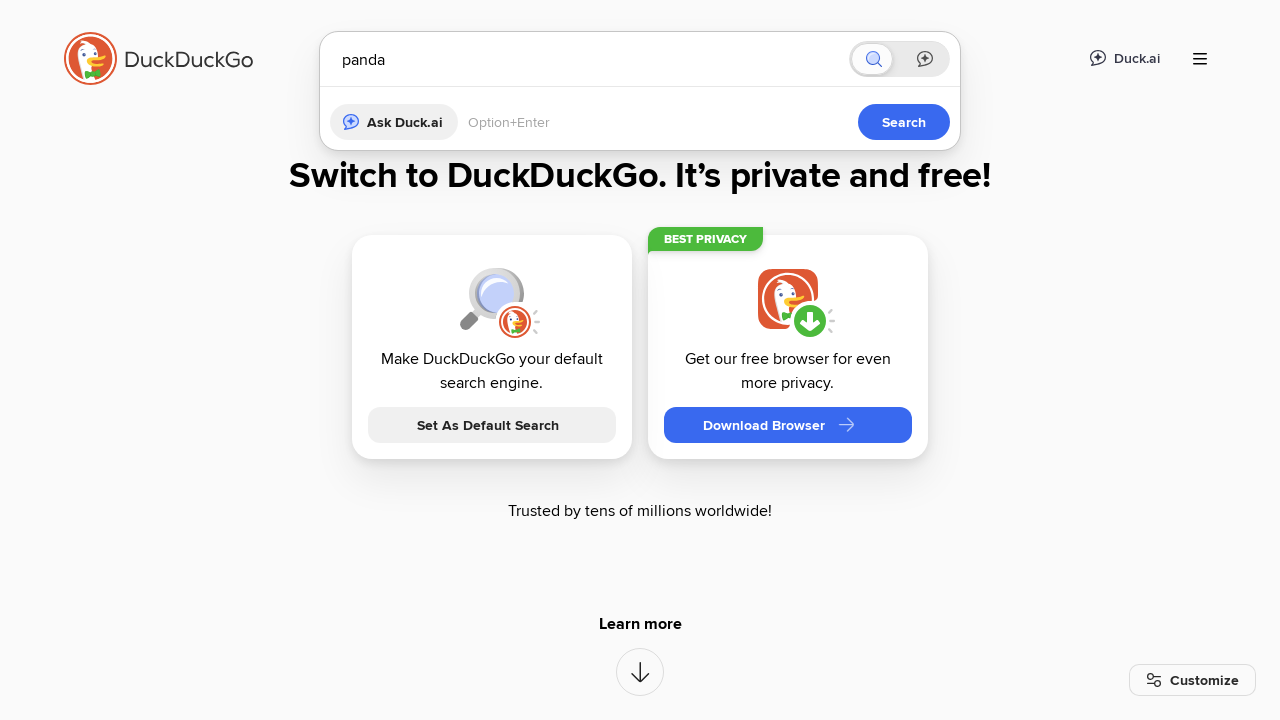

Clicked search button to perform search at (904, 422) on #searchbox_homepage > div > div > button
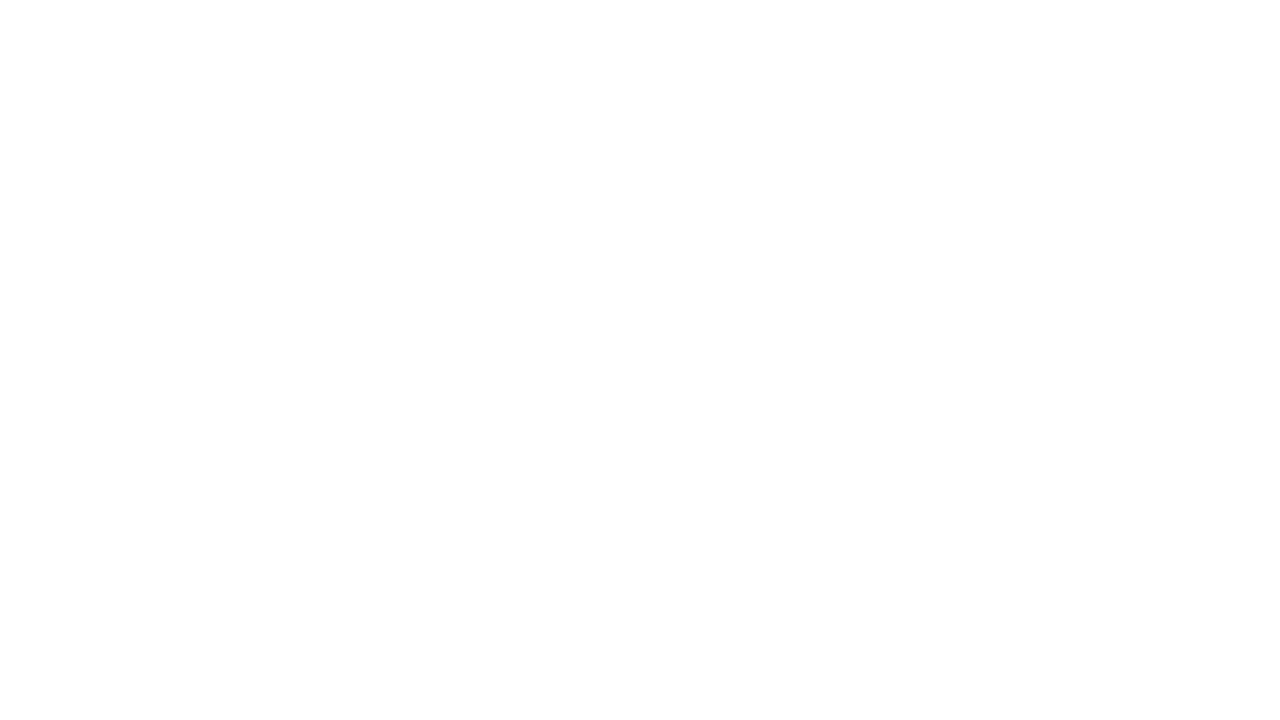

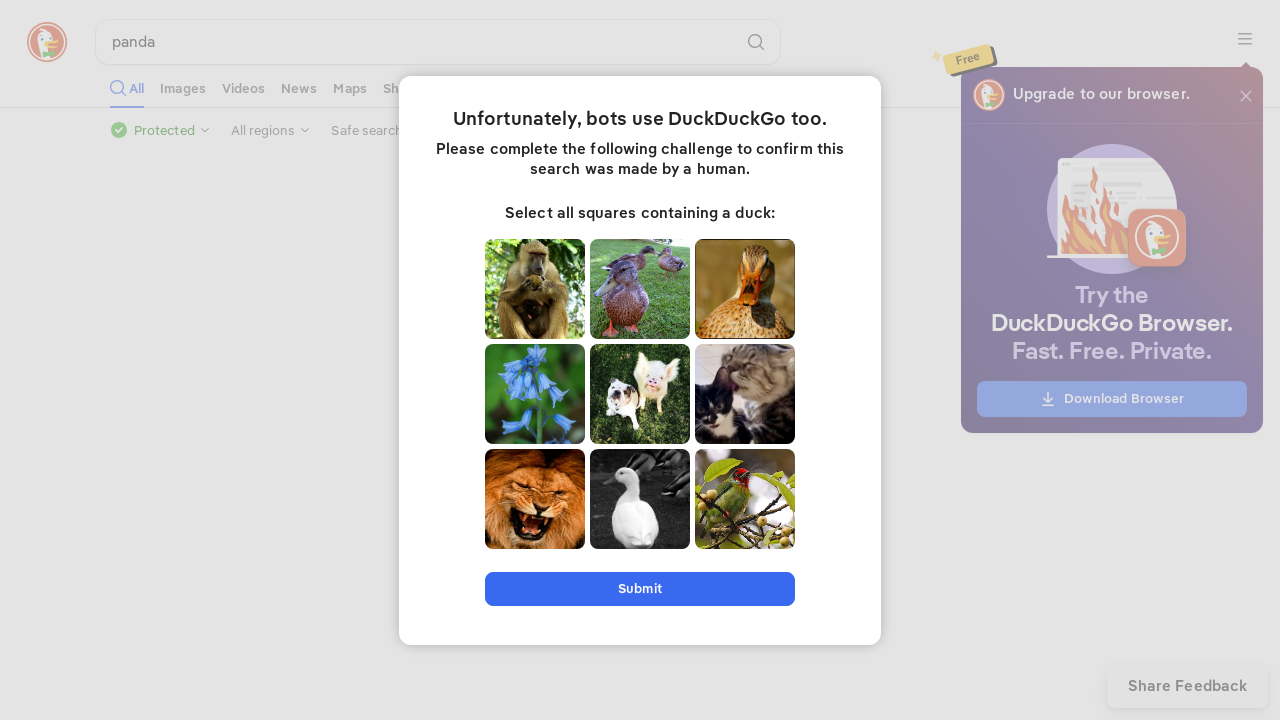